Fills a registration form with test data and submits it, then verifies the success message

Starting URL: http://suninjuly.github.io/registration1.html

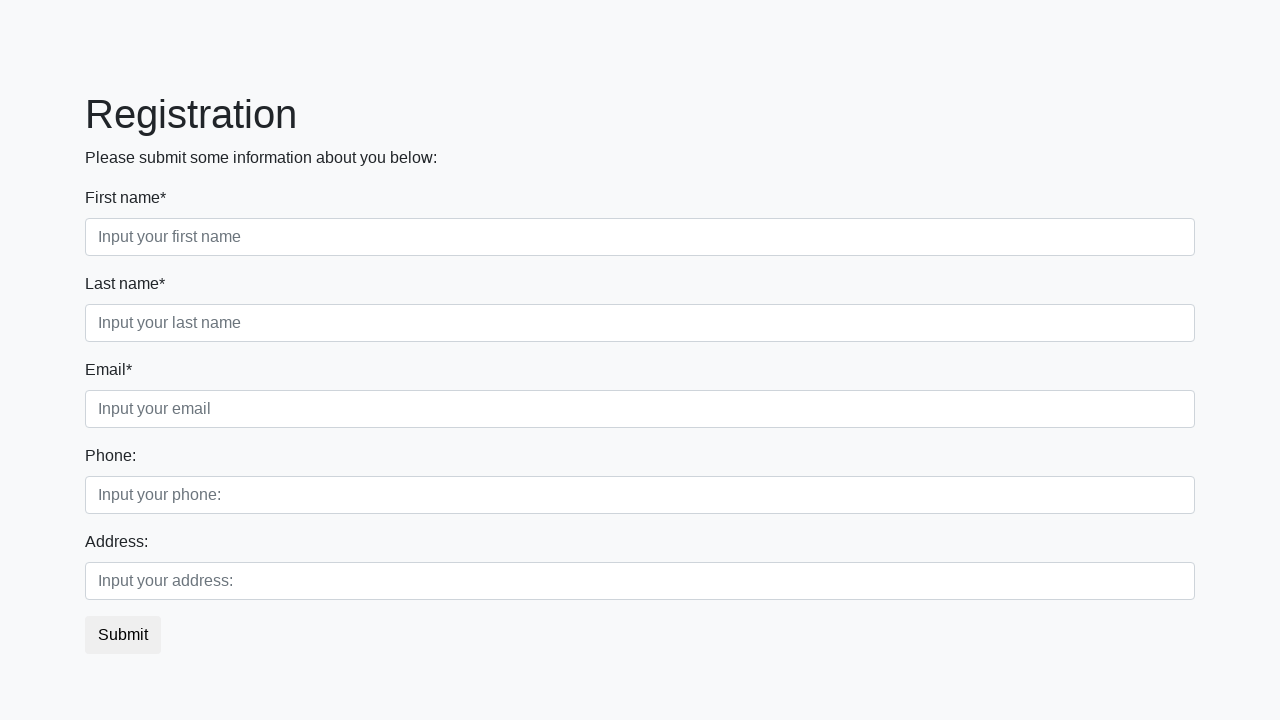

Navigated to registration form page
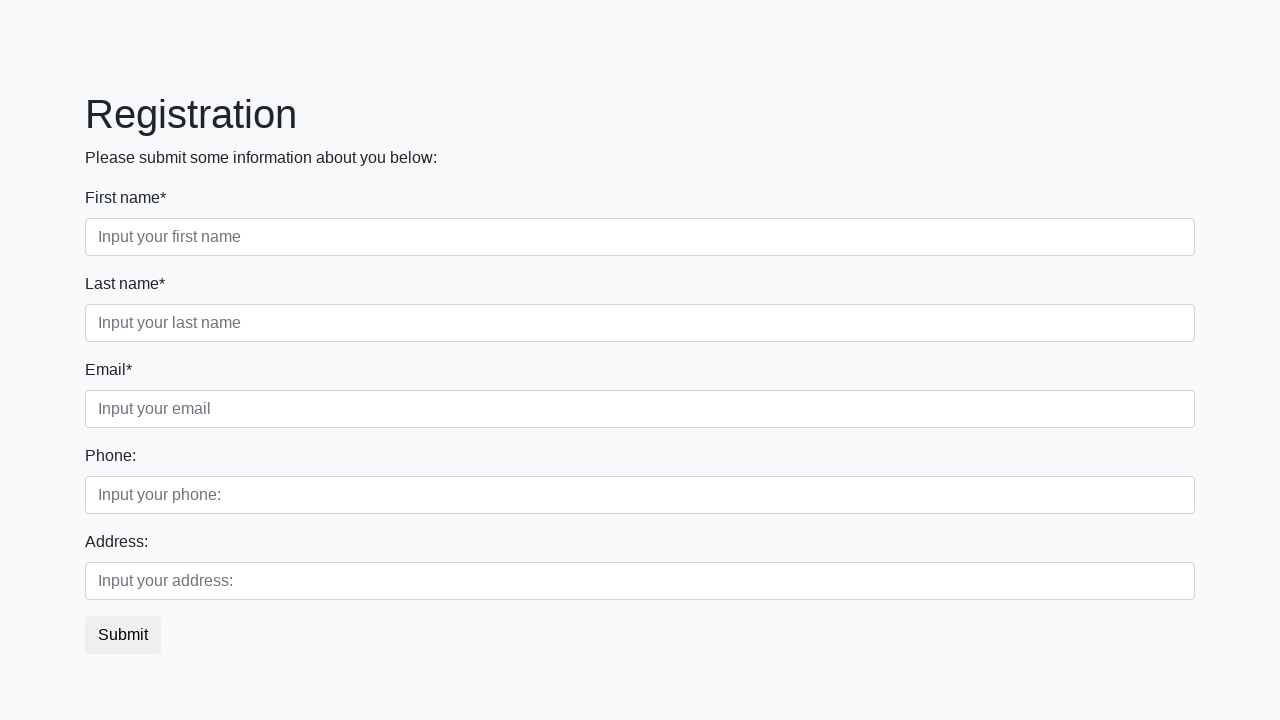

Filled first name field with 'text' on .first.form-control[required='']
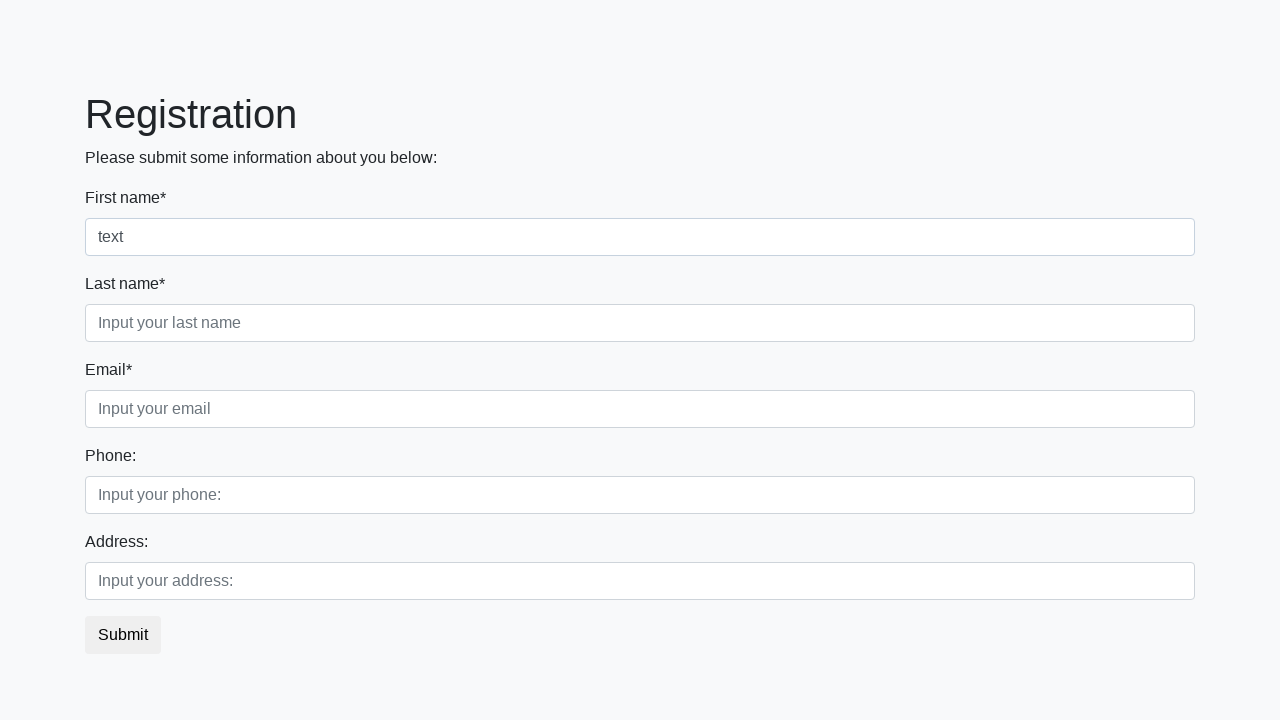

Filled last name field with 'text' on .second.form-control[required='']
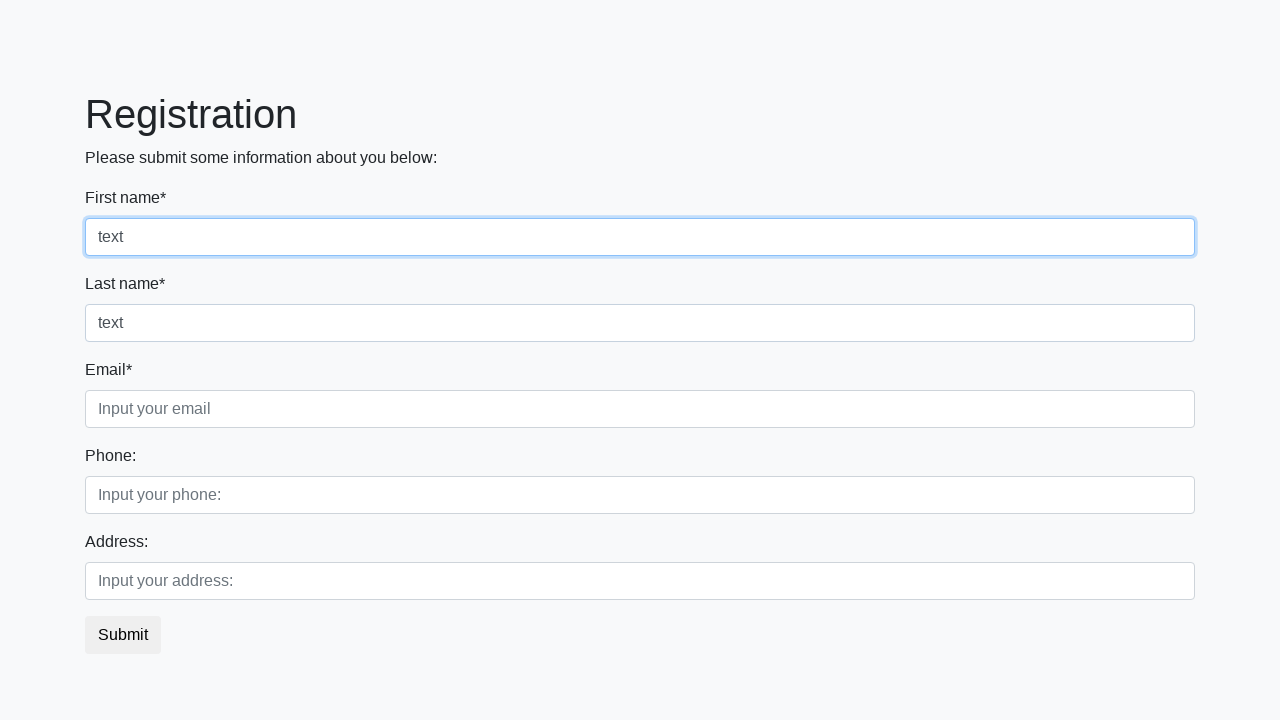

Filled email field with 'text' on .third.form-control[required='']
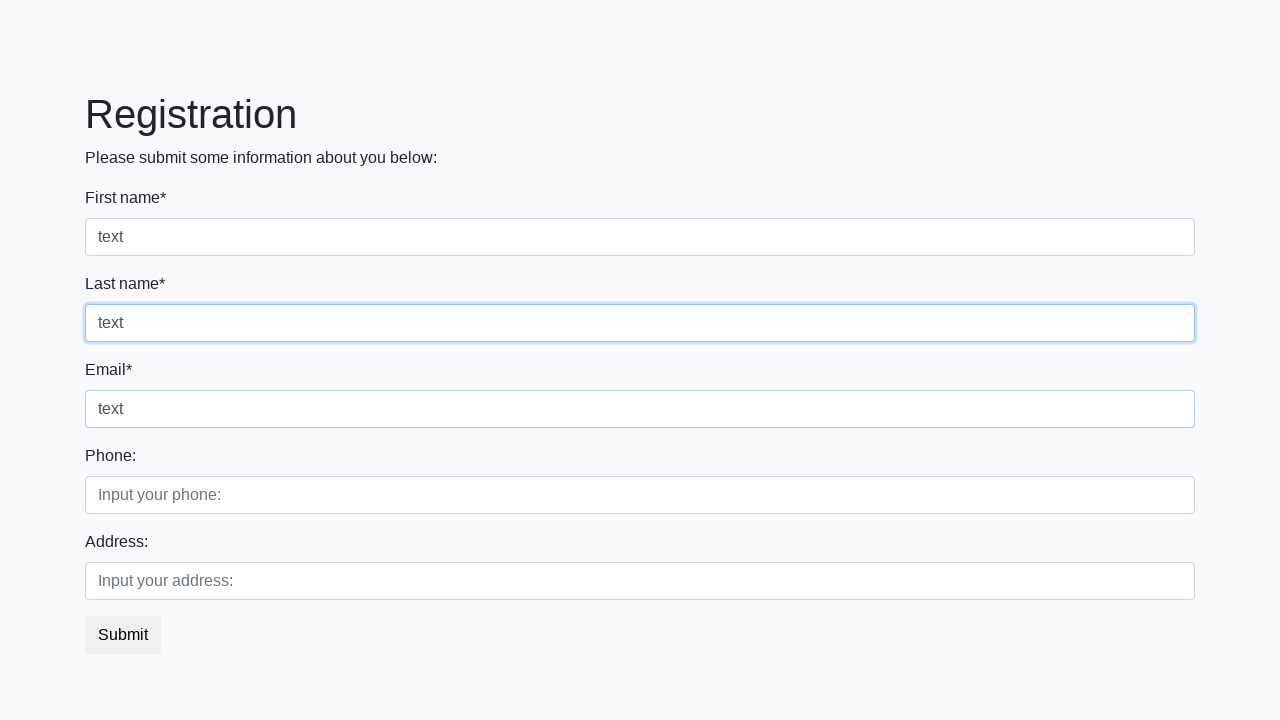

Clicked submit button to submit registration form at (123, 635) on .btn.btn-default
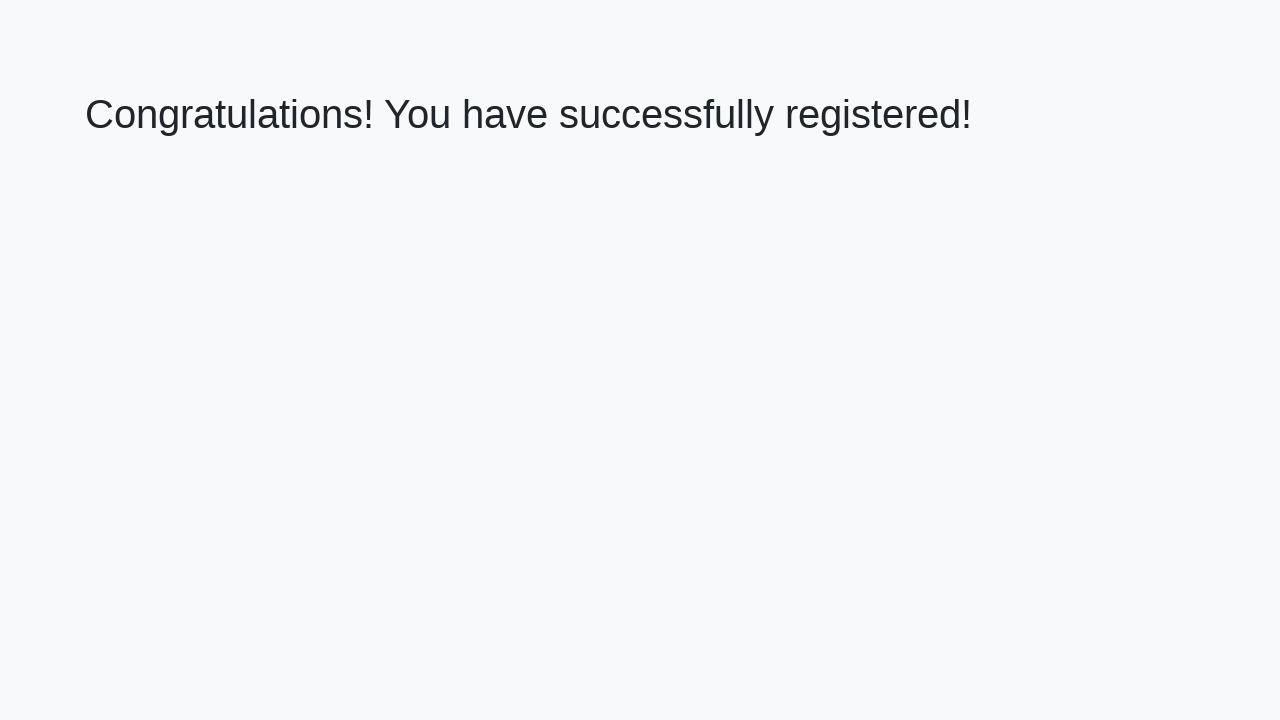

Success page loaded with heading element
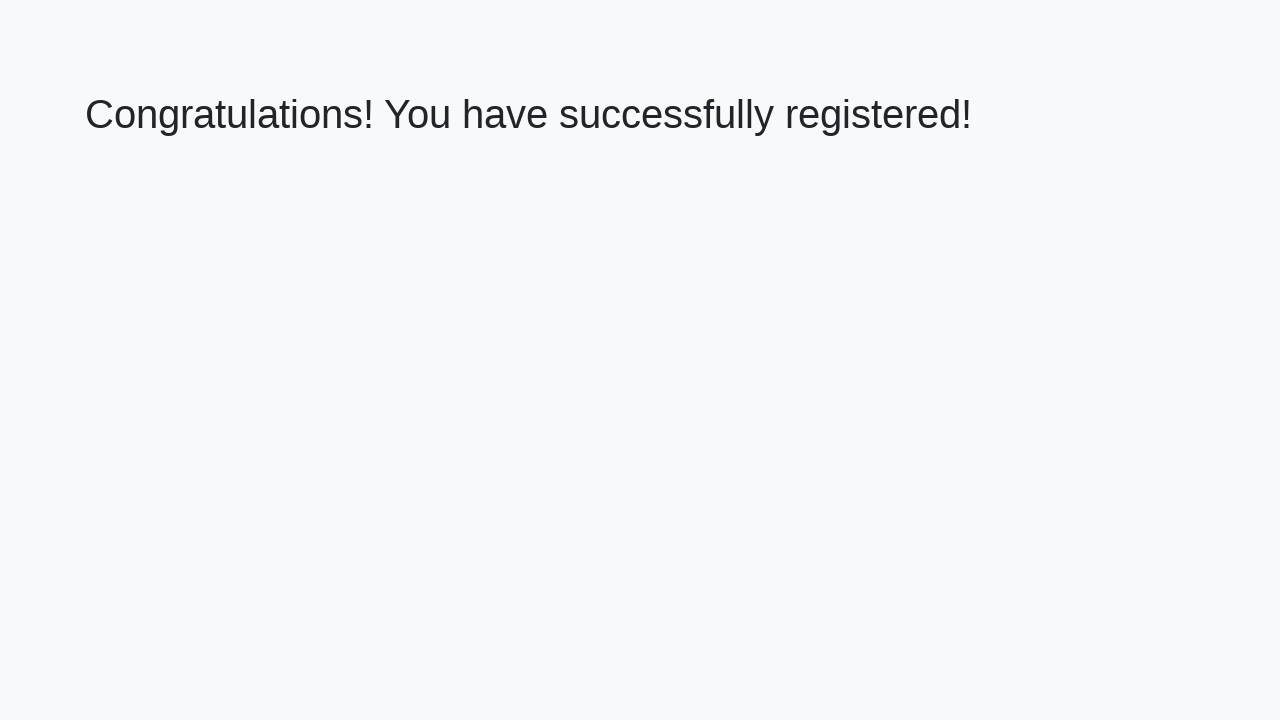

Verified success message 'Congratulations! You have successfully registered!' is displayed
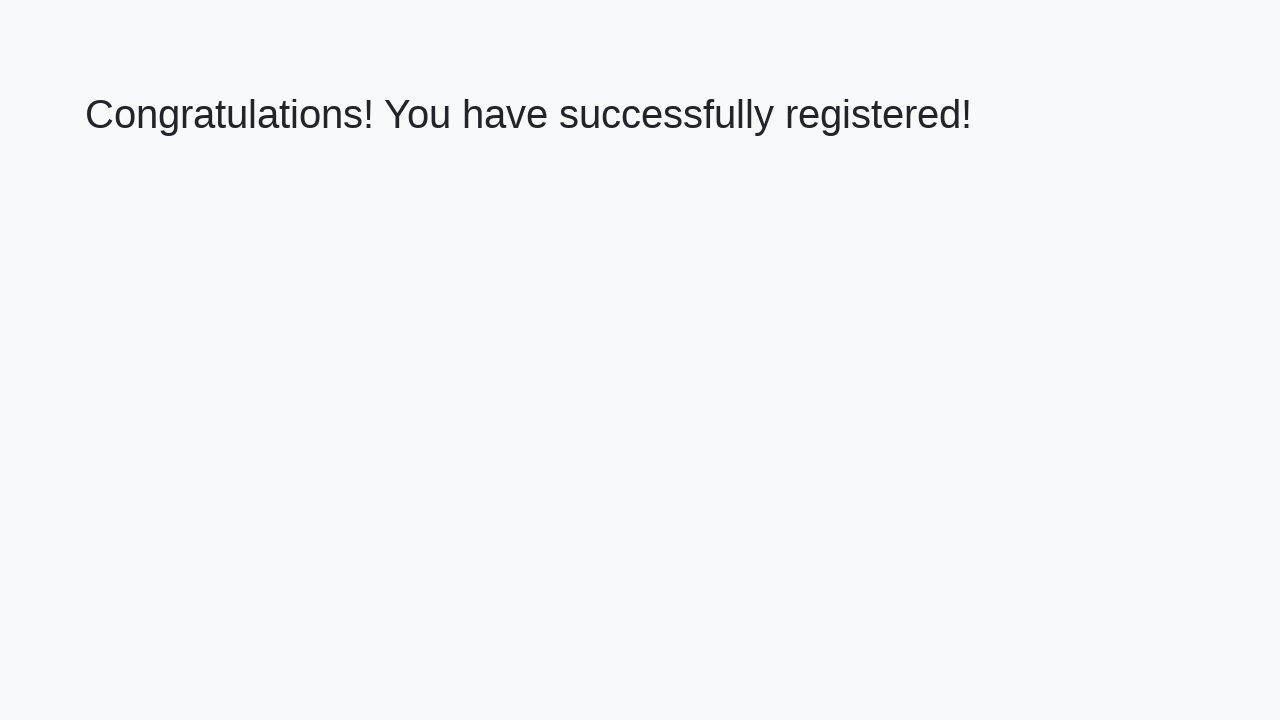

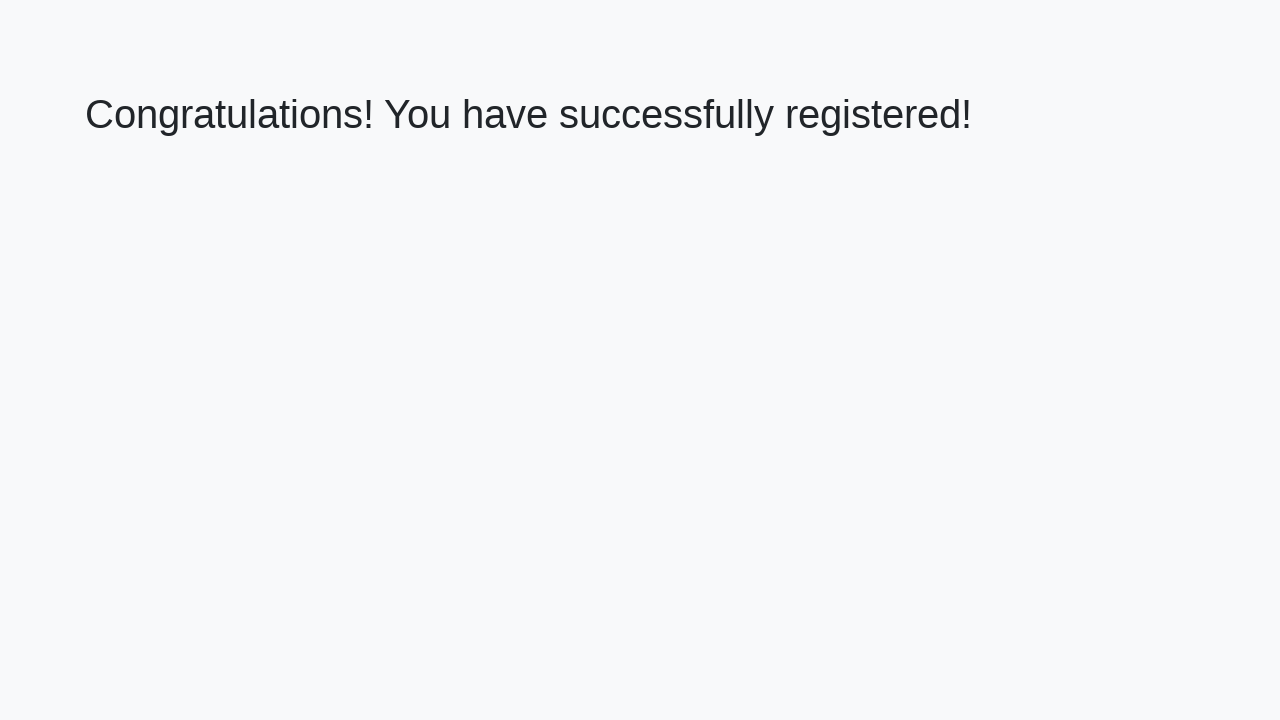